Tests different types of JavaScript alerts including simple alerts, confirmation dialogs, and prompt dialogs with text input

Starting URL: http://demo.automationtesting.in/Alerts.html

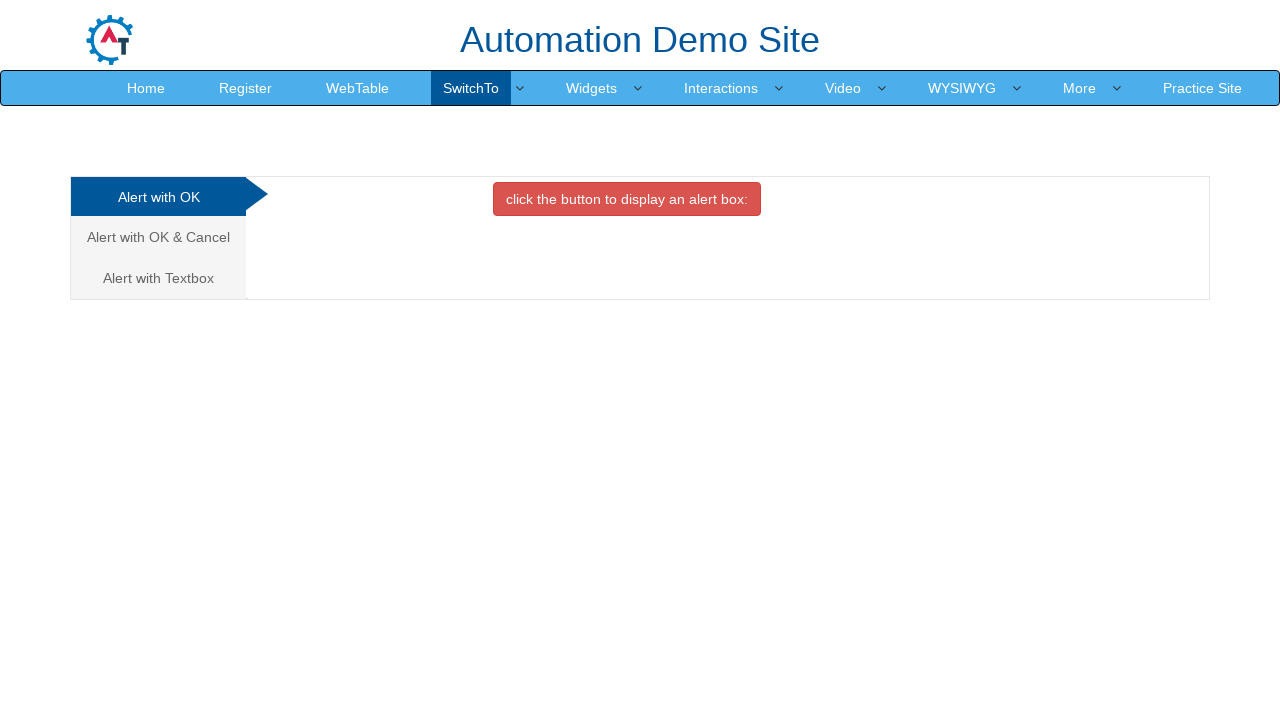

Clicked button to trigger simple alert at (627, 199) on xpath=//button[@class='btn btn-danger']
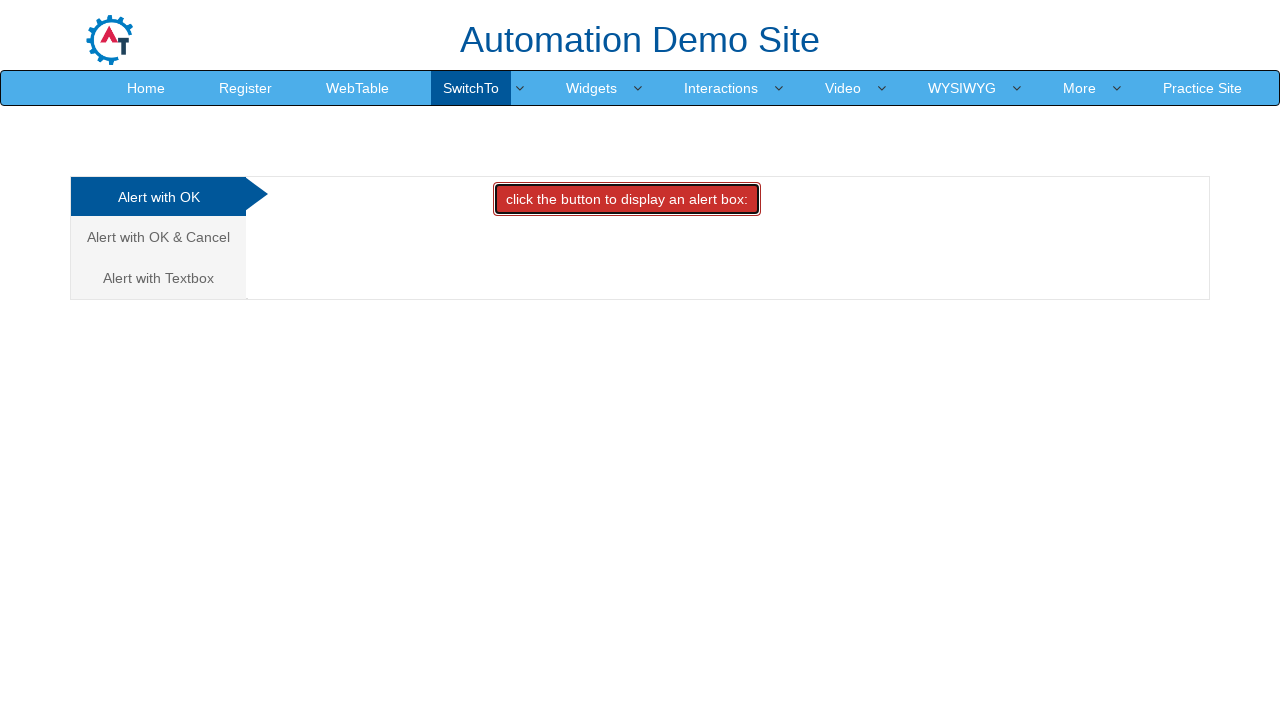

Set up dialog handler to accept simple alert
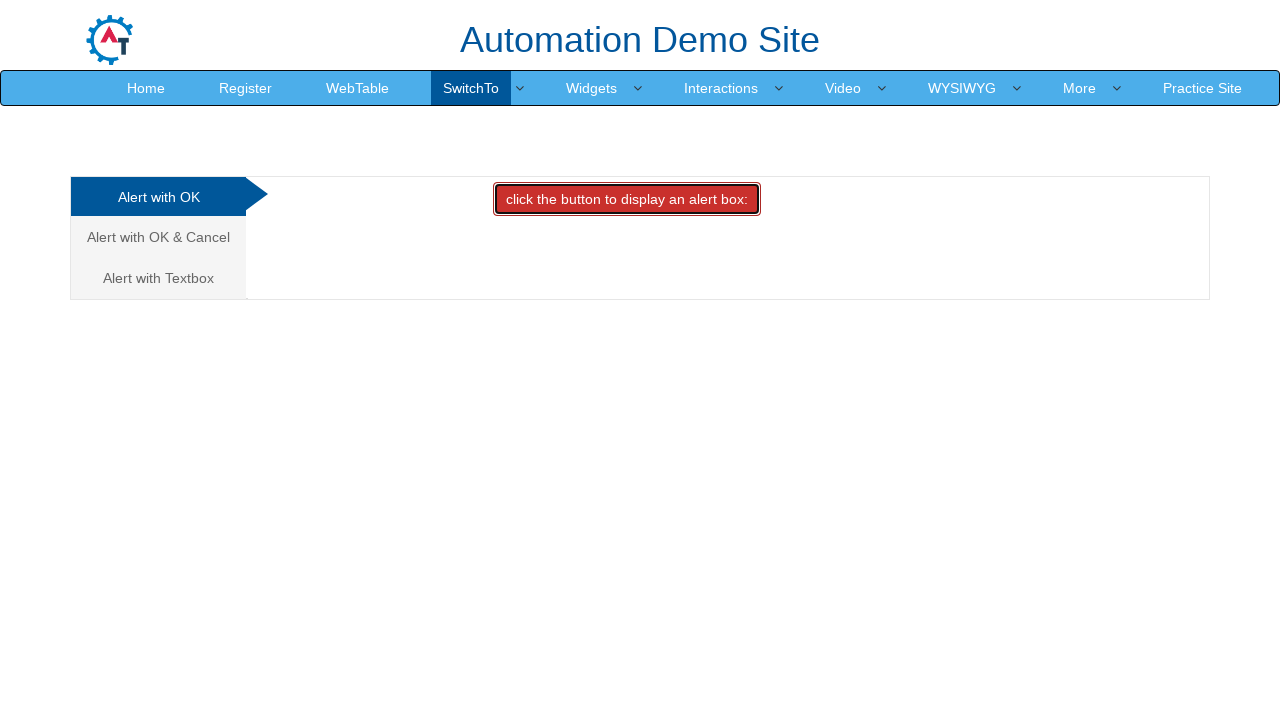

Waited for simple alert to be dismissed
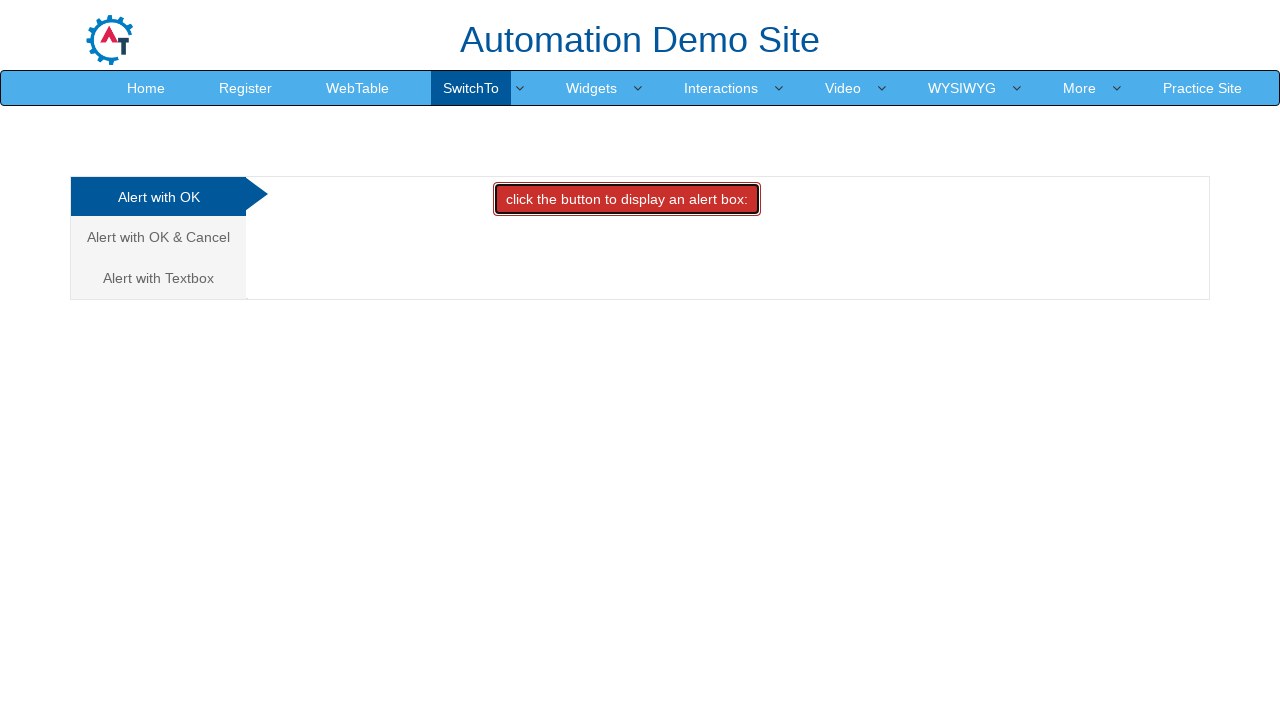

Clicked link to navigate to confirmation alert section at (158, 237) on xpath=//a[contains(text(),'Alert with OK & Cancel')]
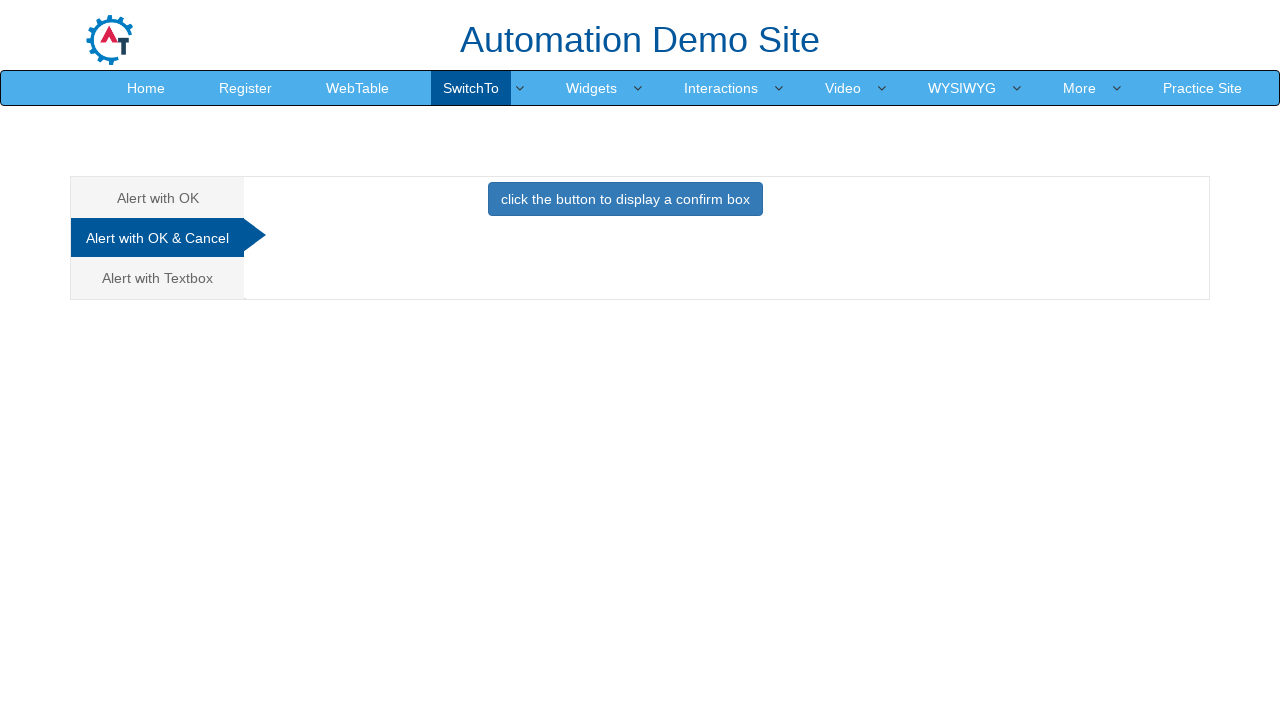

Clicked button to trigger confirmation alert at (625, 199) on xpath=//button[@class='btn btn-primary']
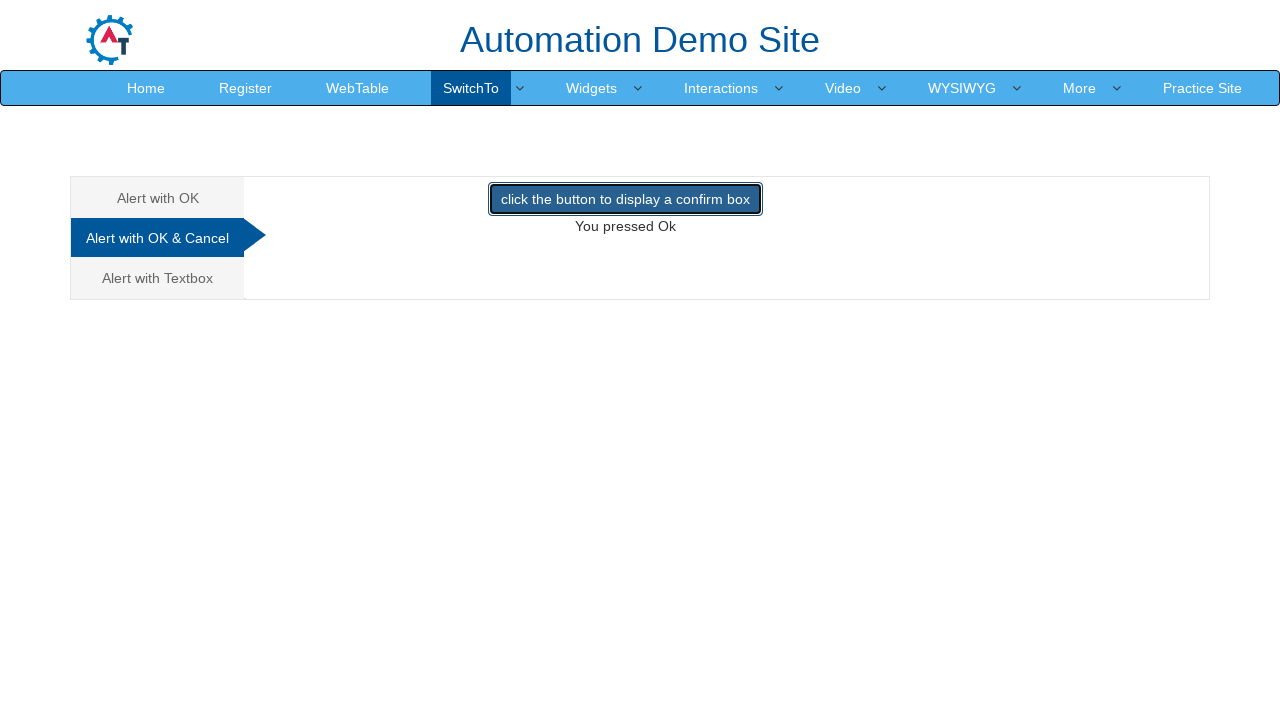

Set up dialog handler to dismiss confirmation alert
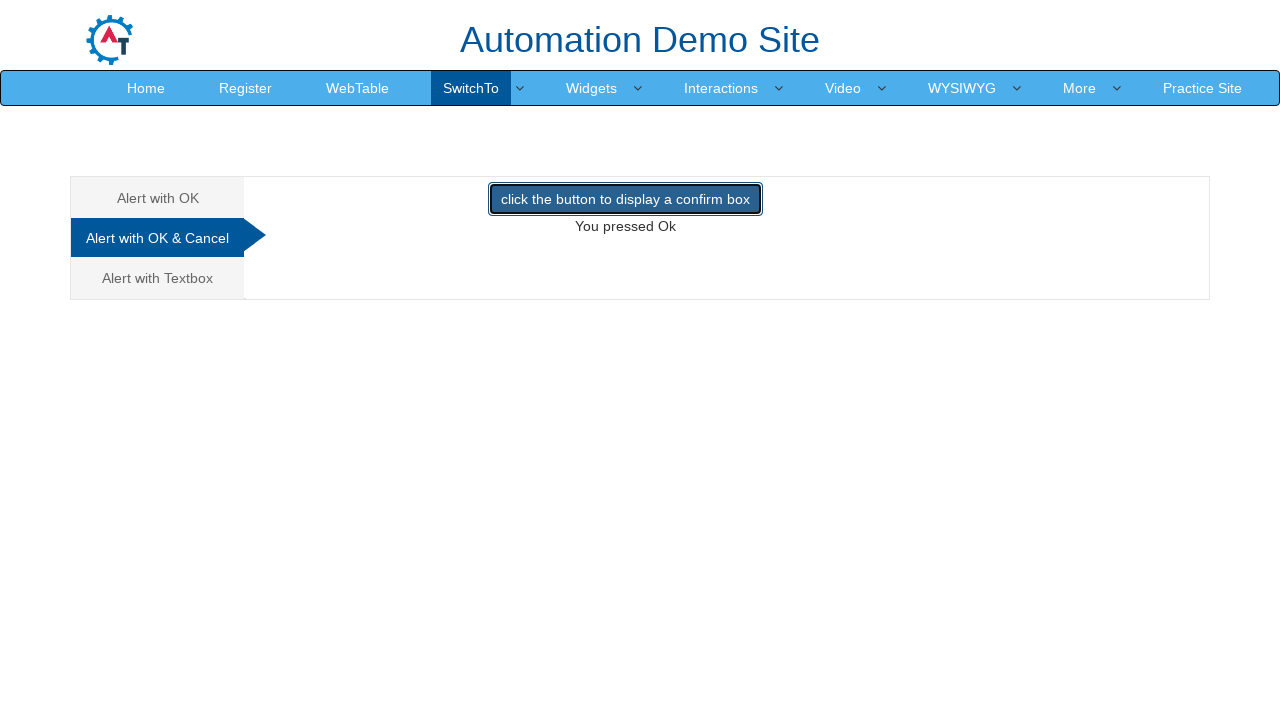

Waited for confirmation alert to be dismissed
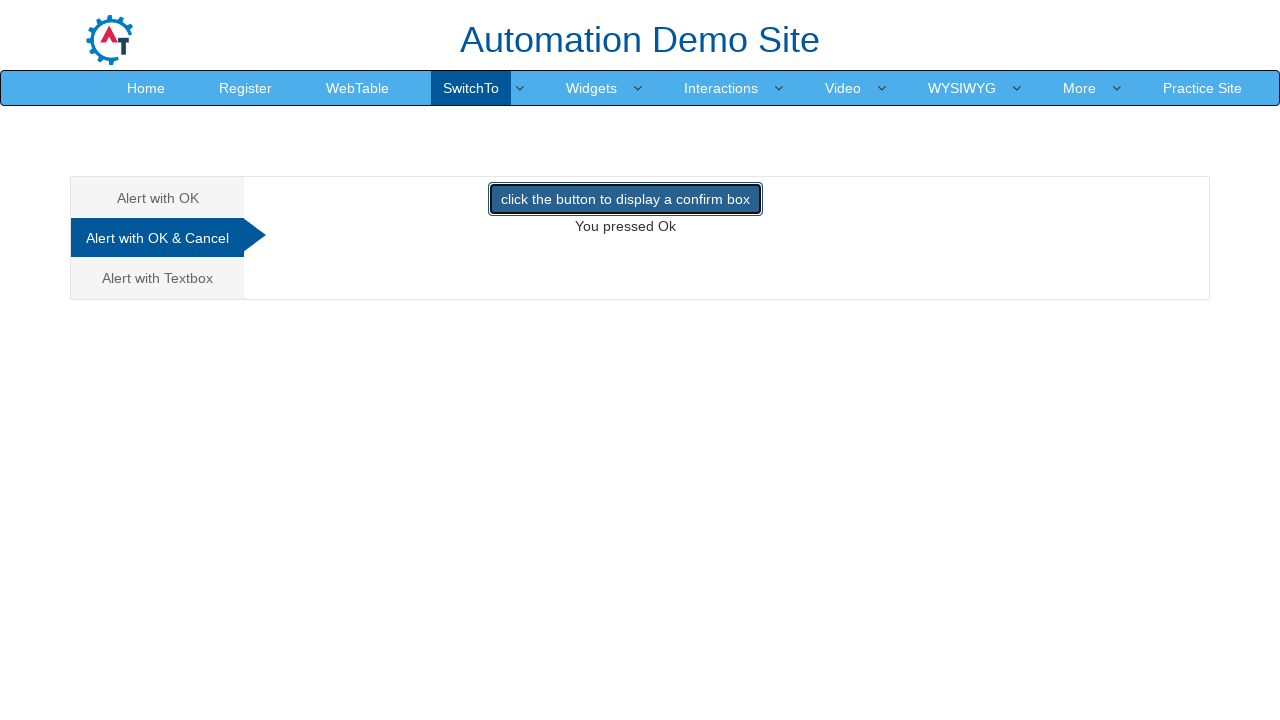

Clicked link to navigate to prompt alert section at (158, 278) on xpath=//a[contains(text(),'Alert with Textbox')]
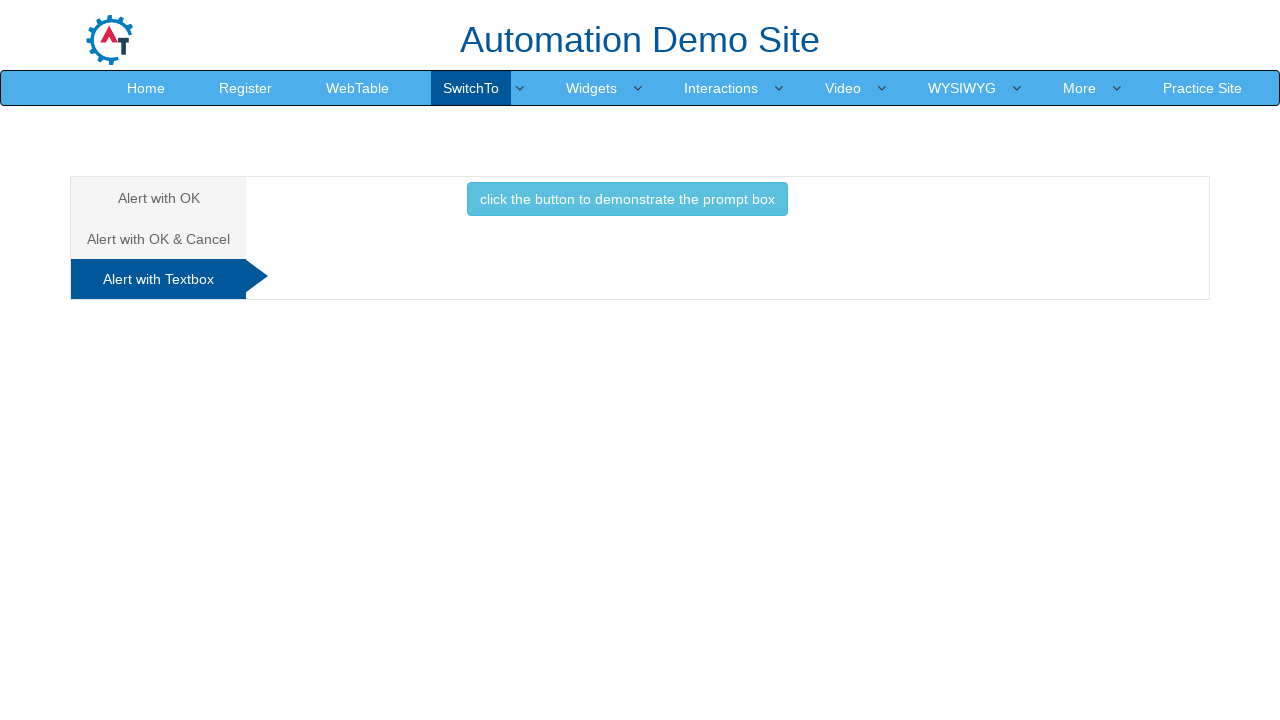

Set up dialog handler to accept prompt alert with text 'Testing'
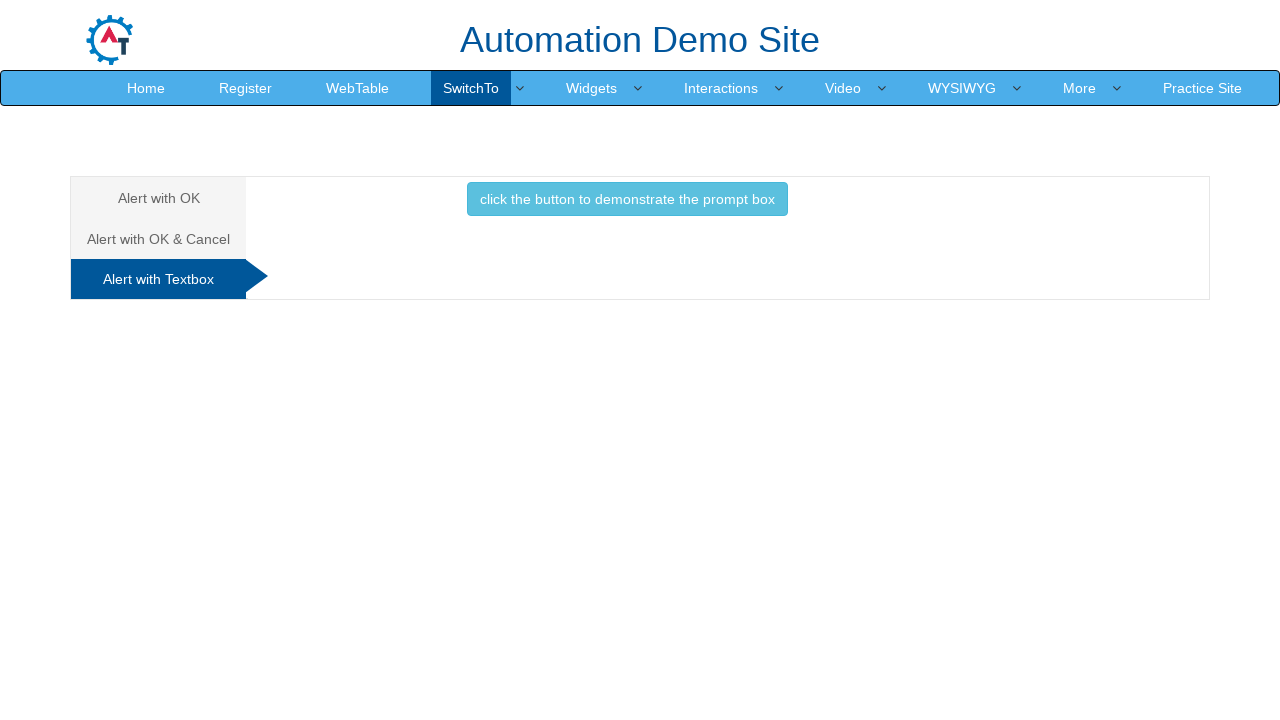

Clicked button to trigger prompt alert at (627, 199) on xpath=//button[@class='btn btn-info']
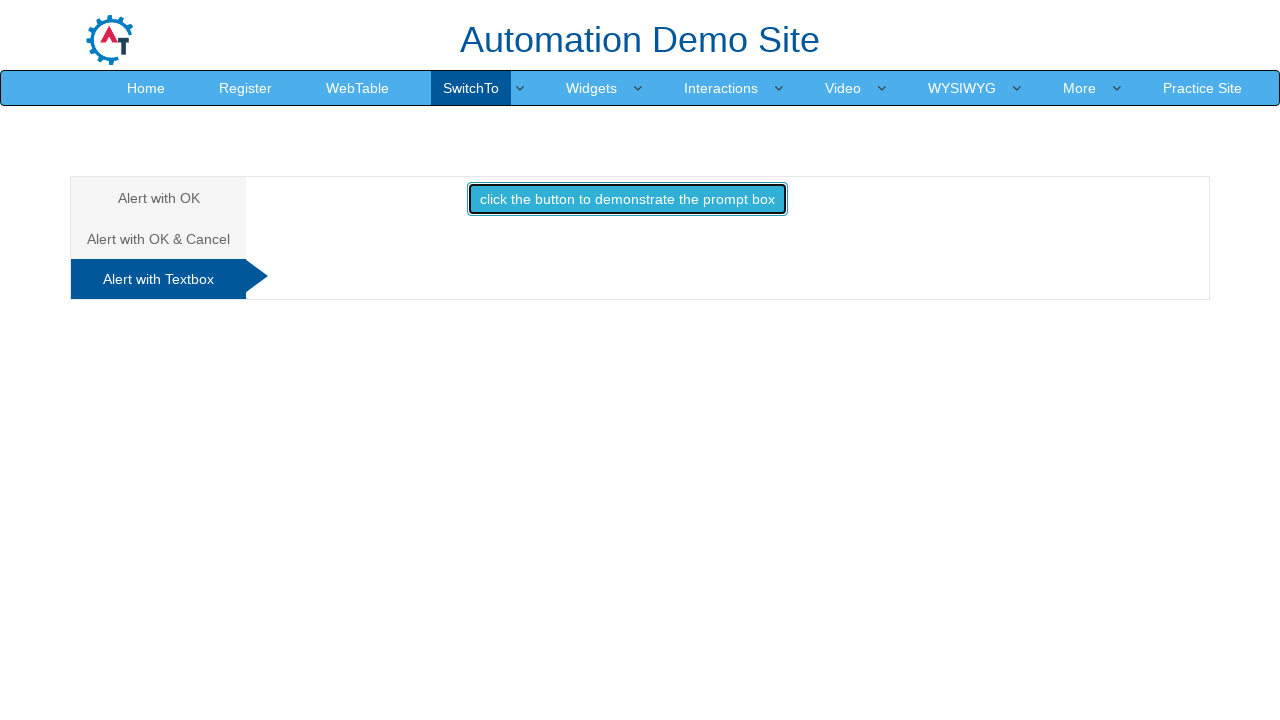

Waited for prompt alert to be dismissed with text input
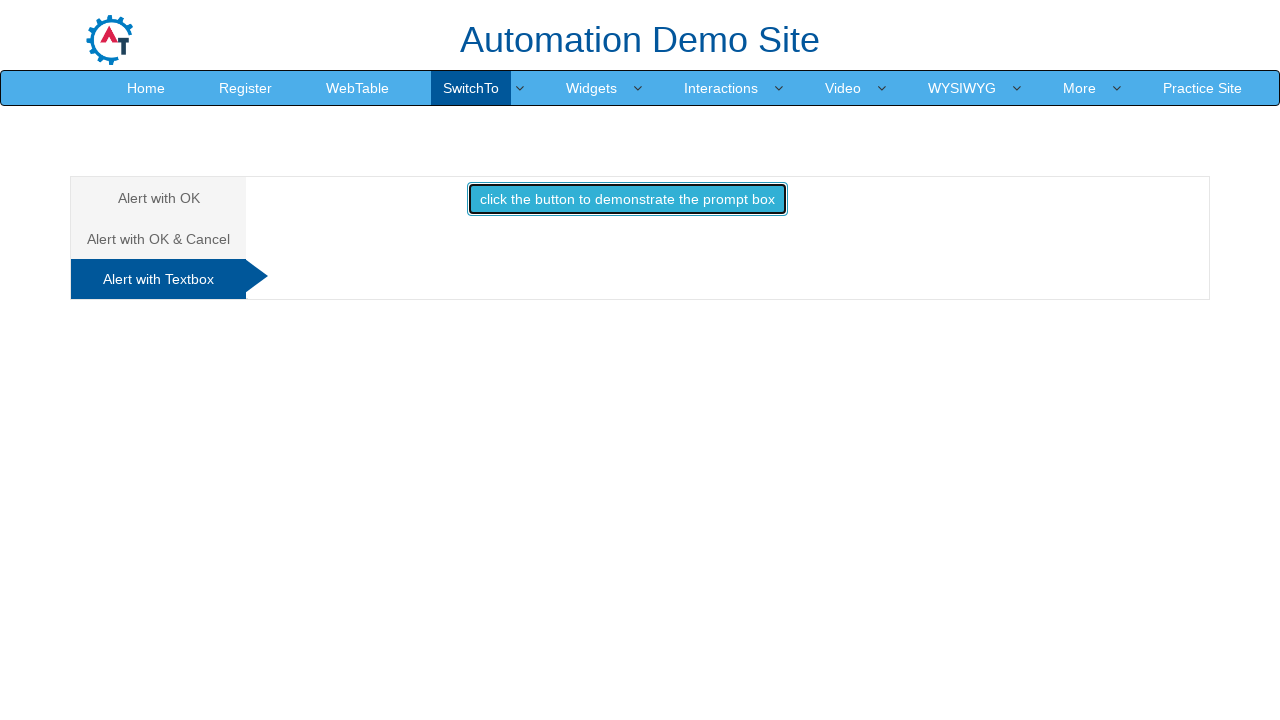

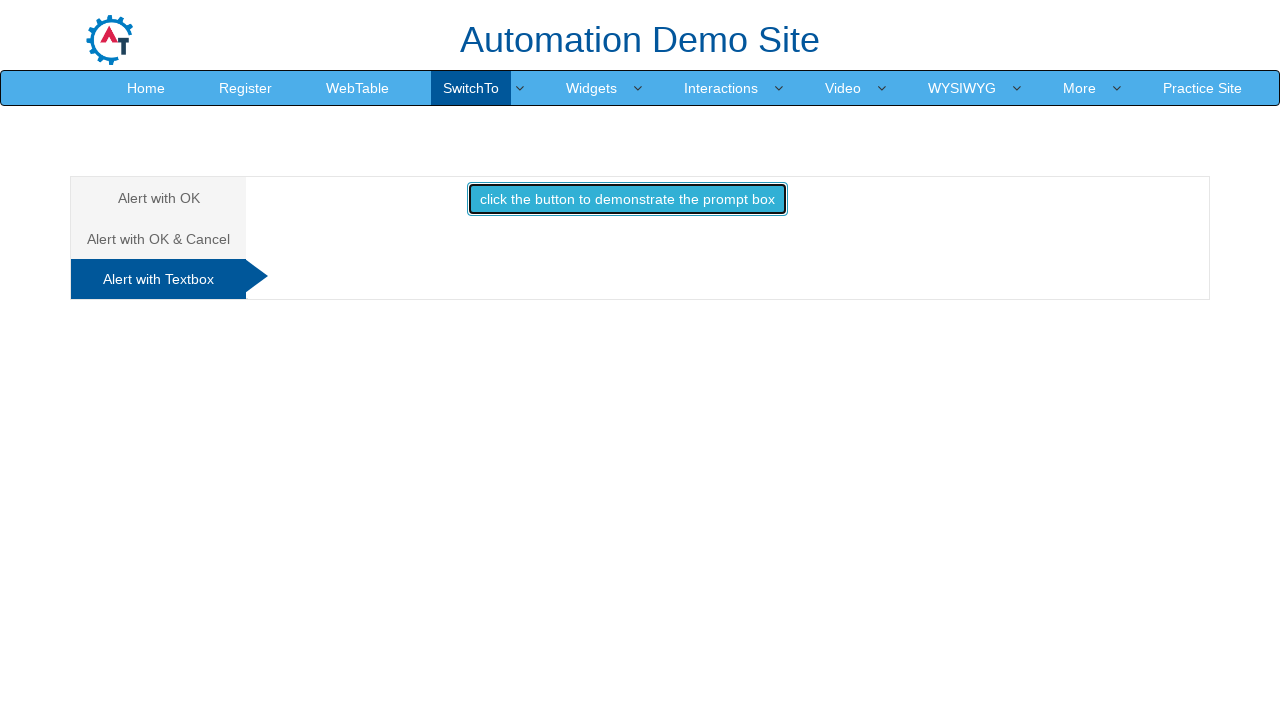